Tests restaurant category tab selection by clicking search button and switching between Asian and American tabs

Starting URL: https://wd1gdz.axshare.com/restaurantlistsmobile.html

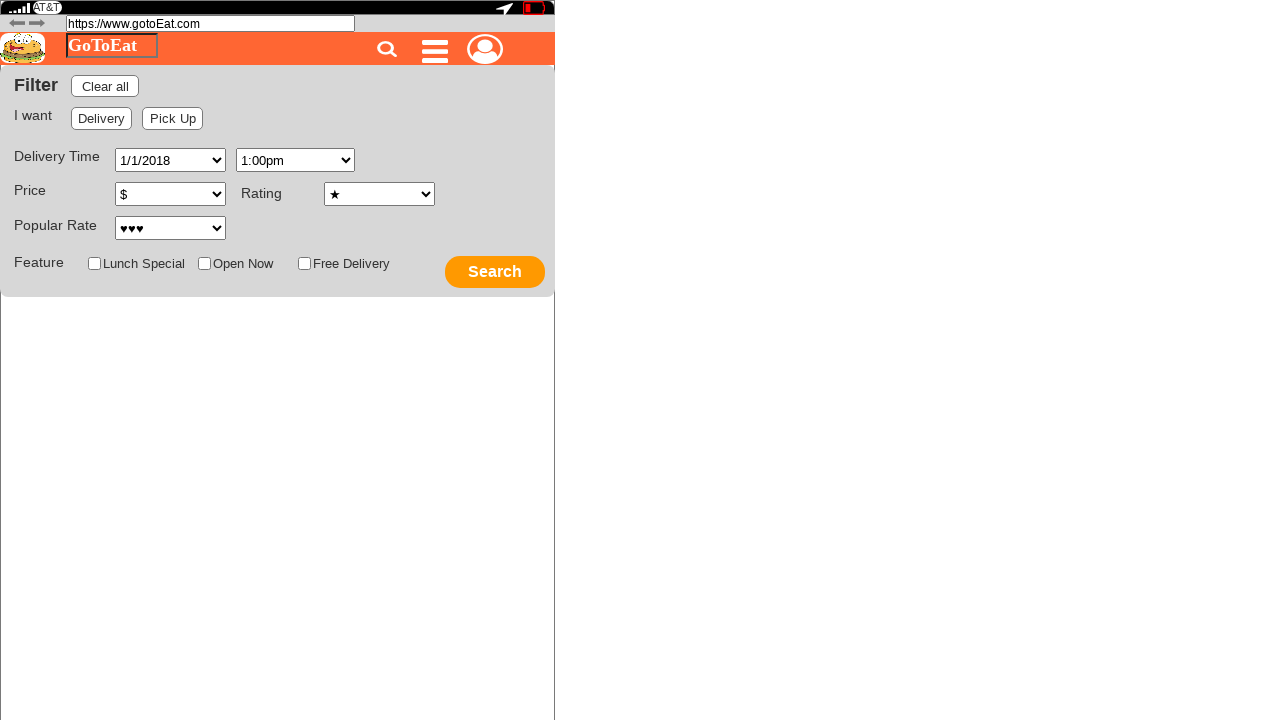

Clicked search button to load restaurant tabs at (495, 272) on #u839
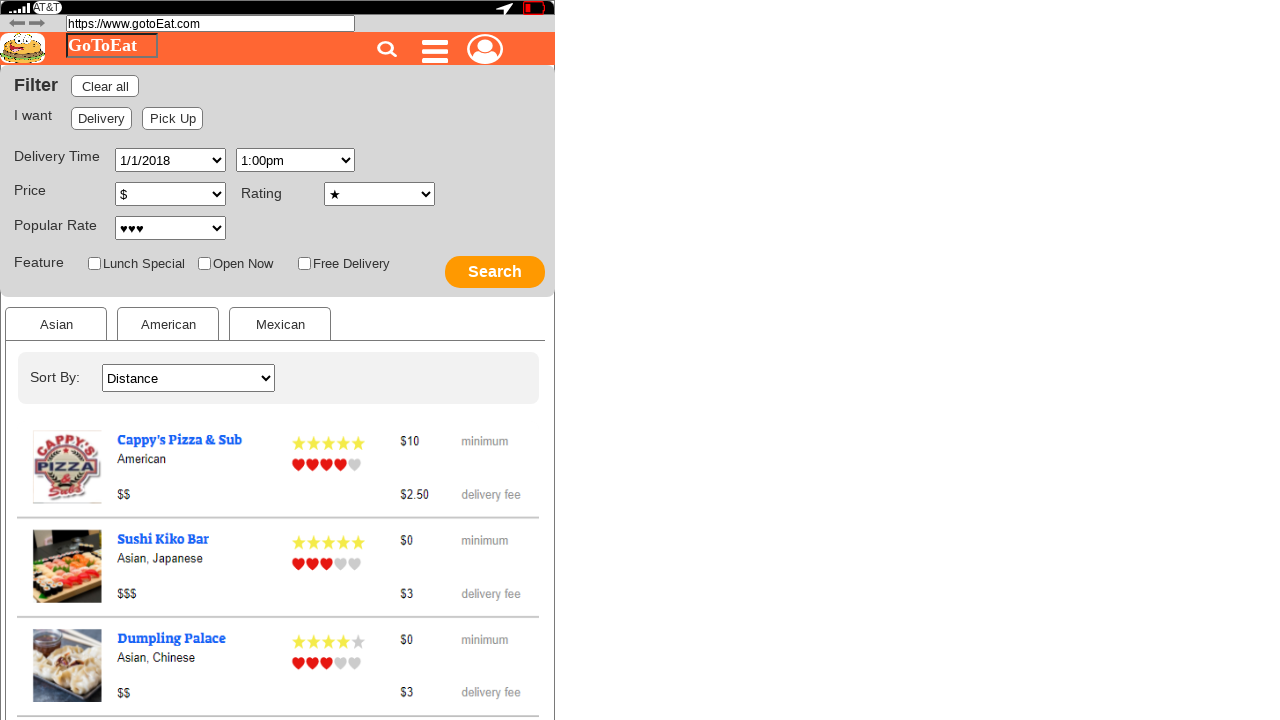

Asian tab became visible
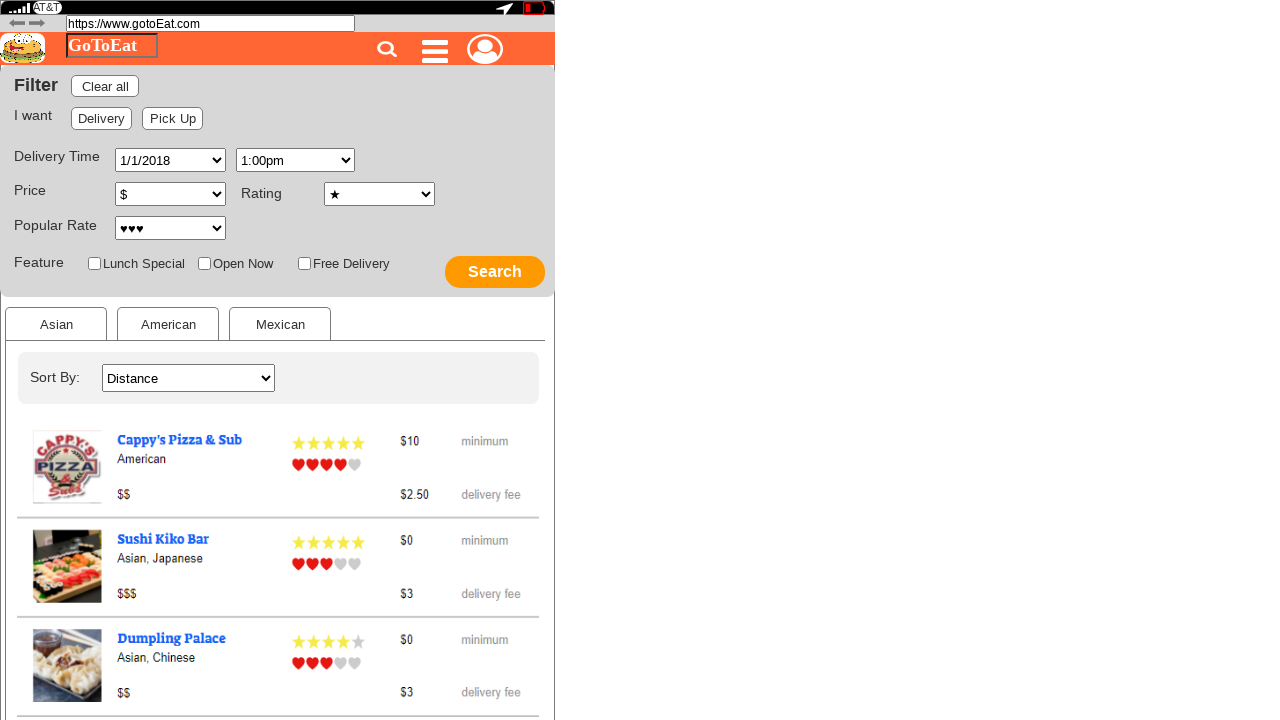

Clicked Asian restaurant tab at (56, 324) on #u791
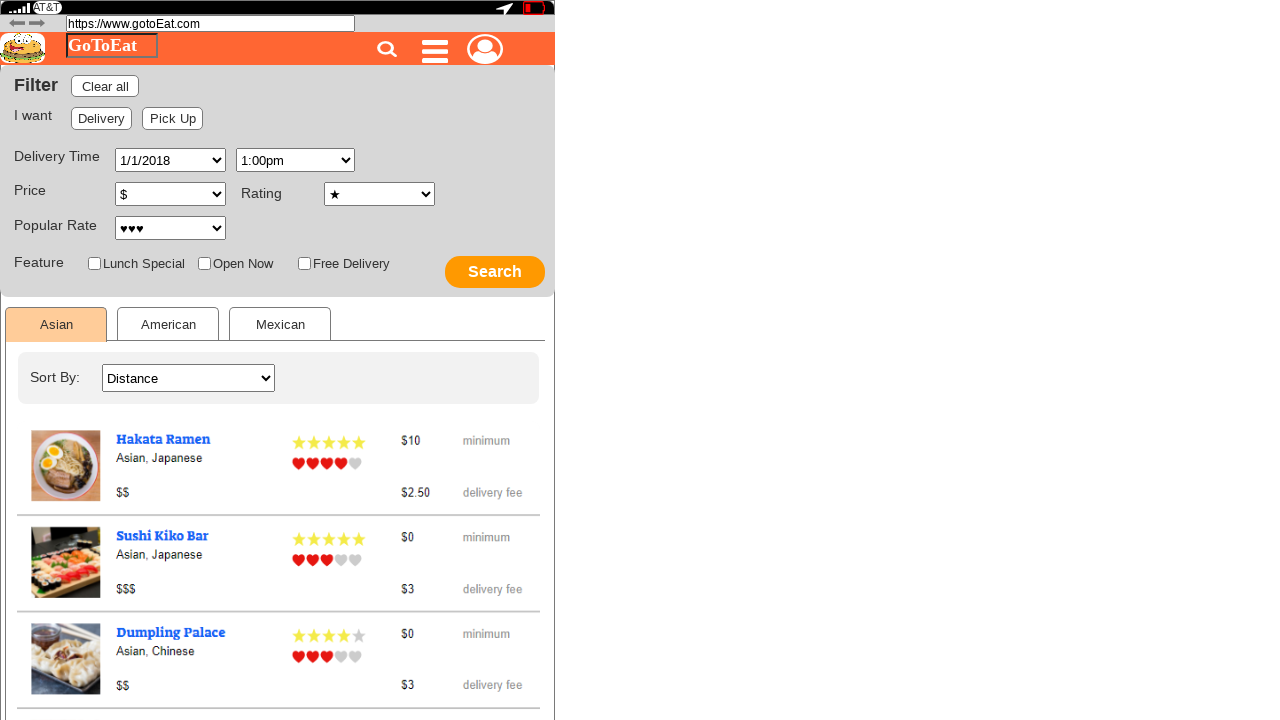

American tab became visible
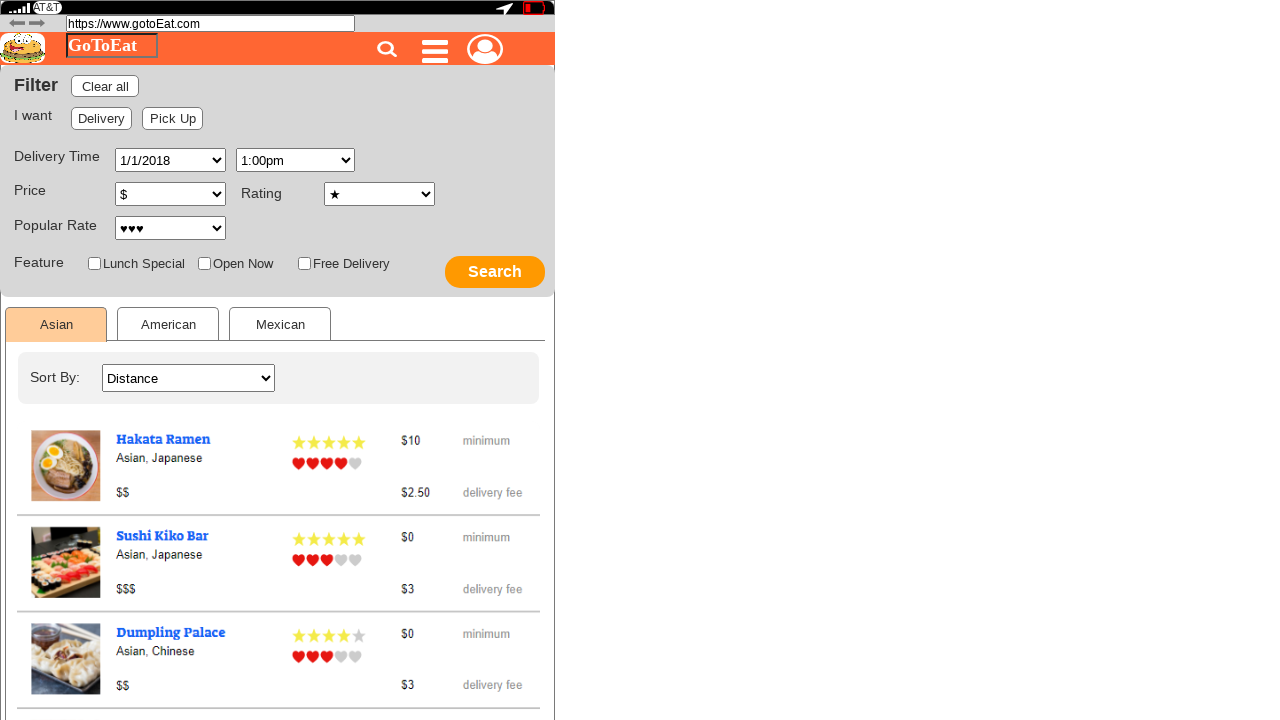

Clicked American restaurant tab at (168, 324) on #u807
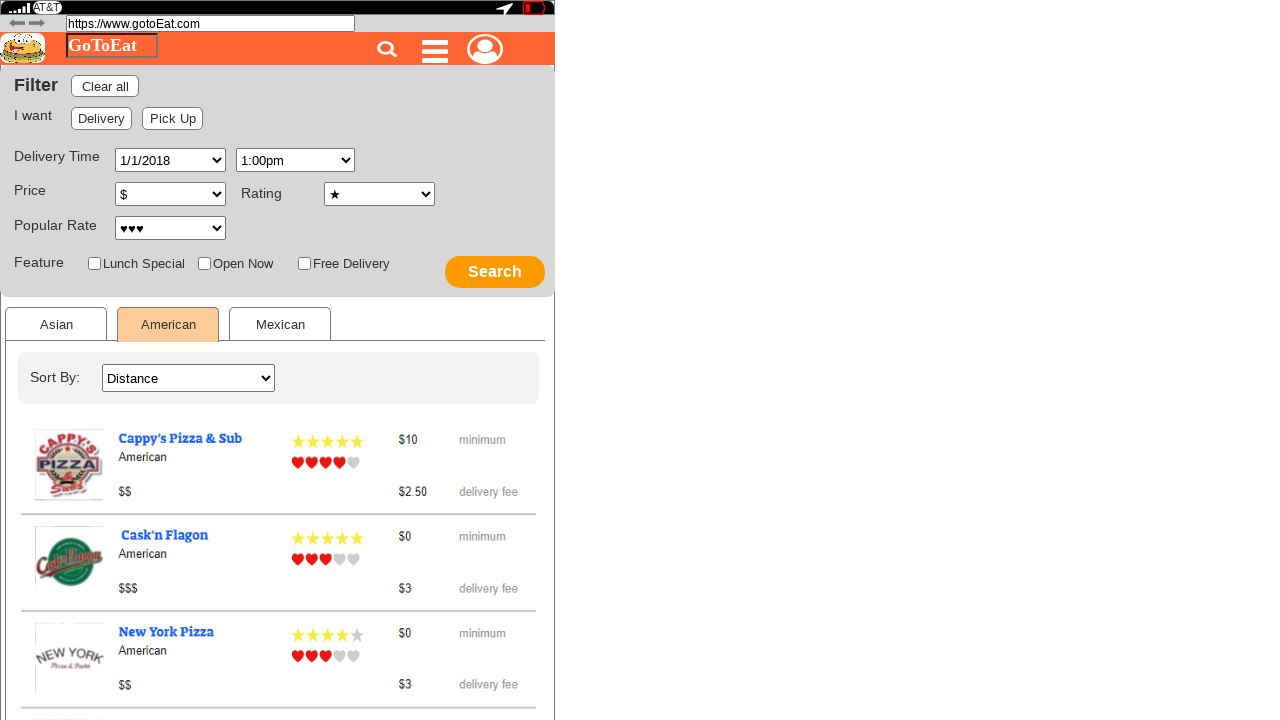

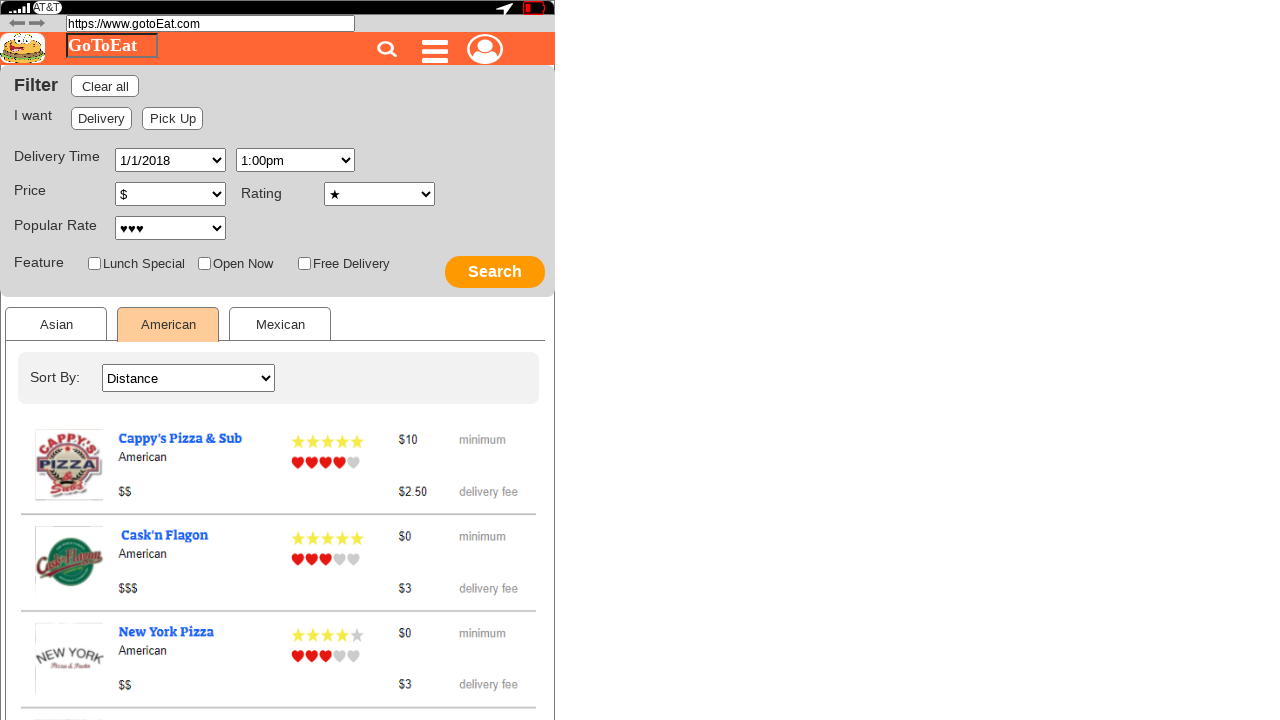